Tests JavaScript alert box interaction by dismissing a confirmation dialog and verifying the result text

Starting URL: https://www.w3schools.com/js/tryit.asp?filename=tryjs_confirm

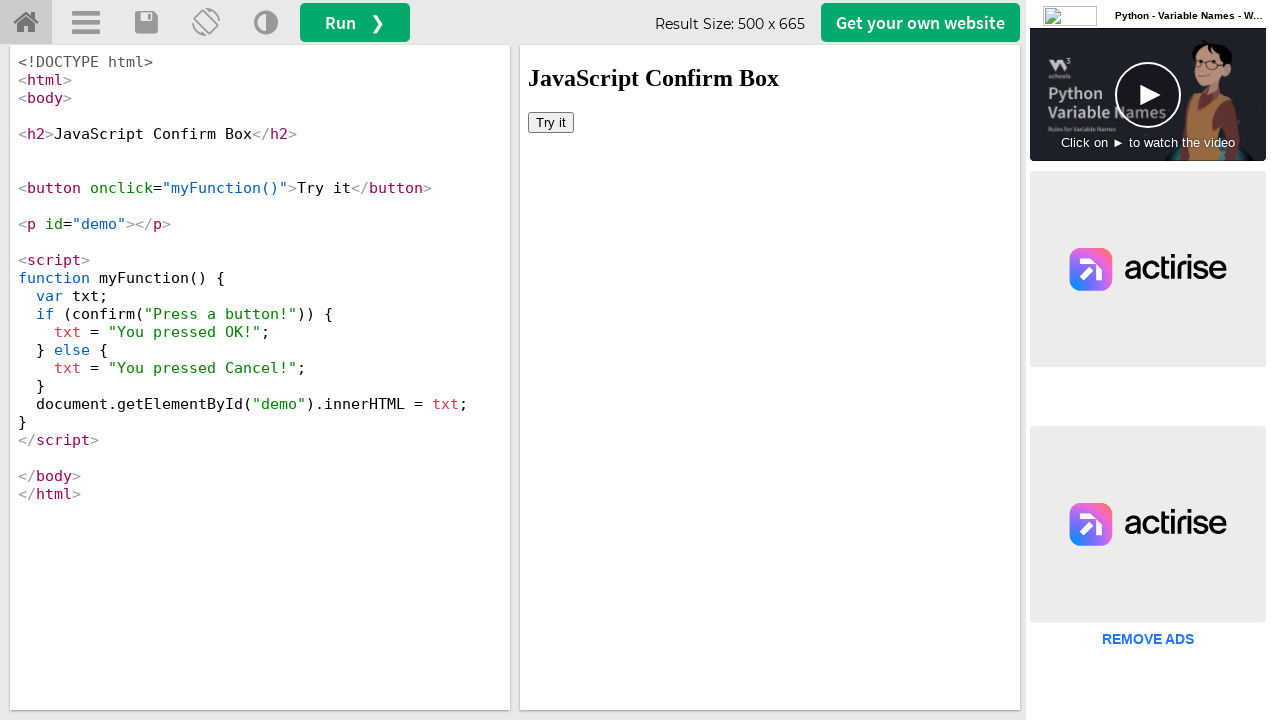

Located iframe#iframeResult for demo content
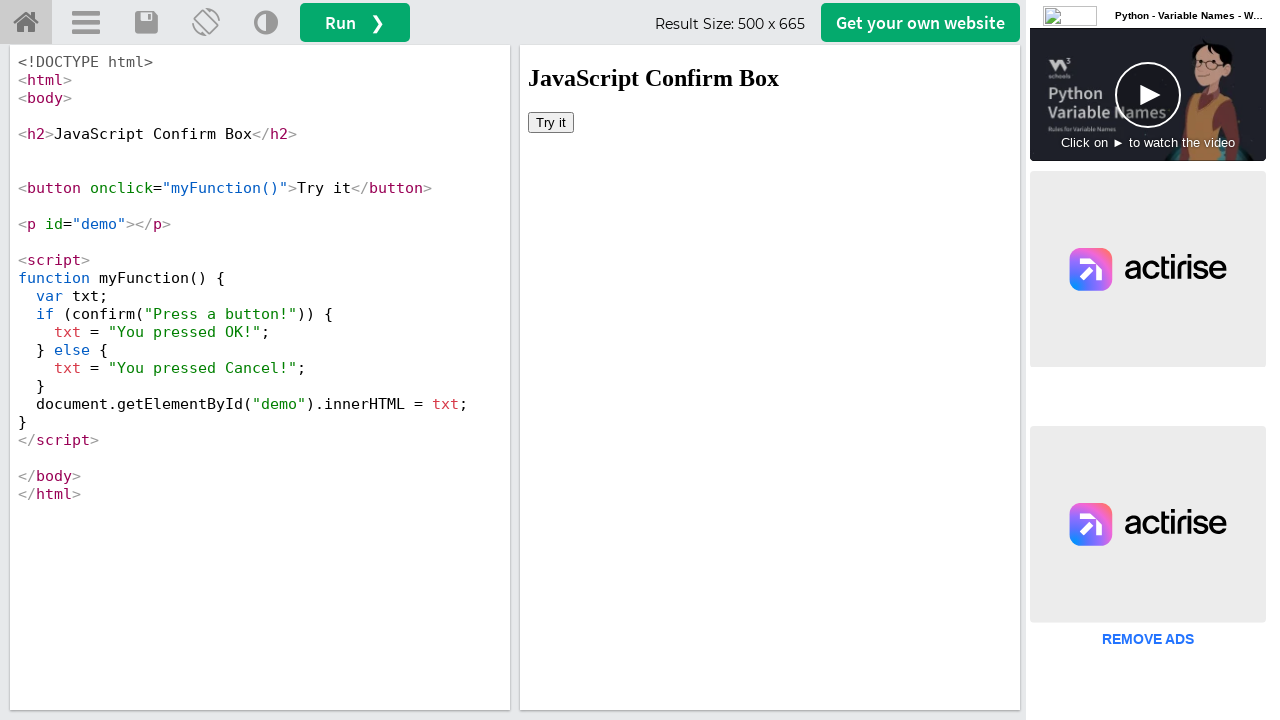

Clicked 'Try it' button to trigger confirmation dialog at (551, 122) on iframe#iframeResult >> internal:control=enter-frame >> xpath=html/body/button
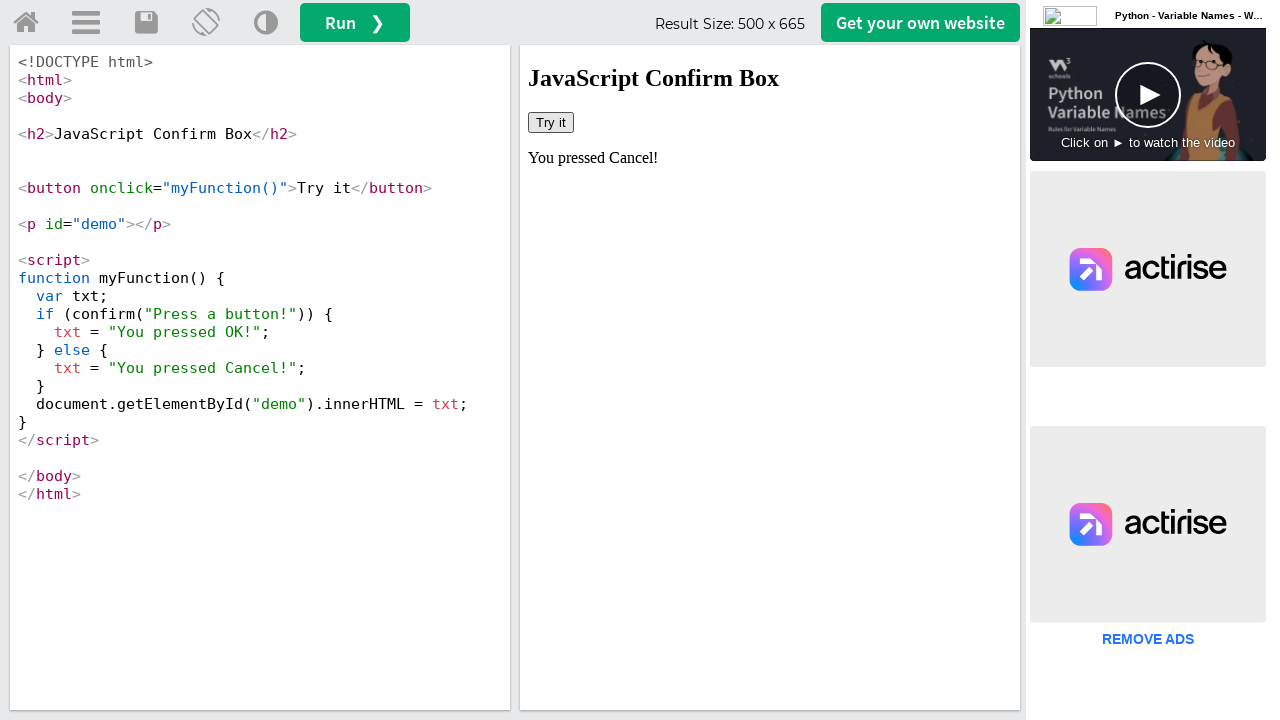

Set up dialog handler to dismiss confirmation dialog
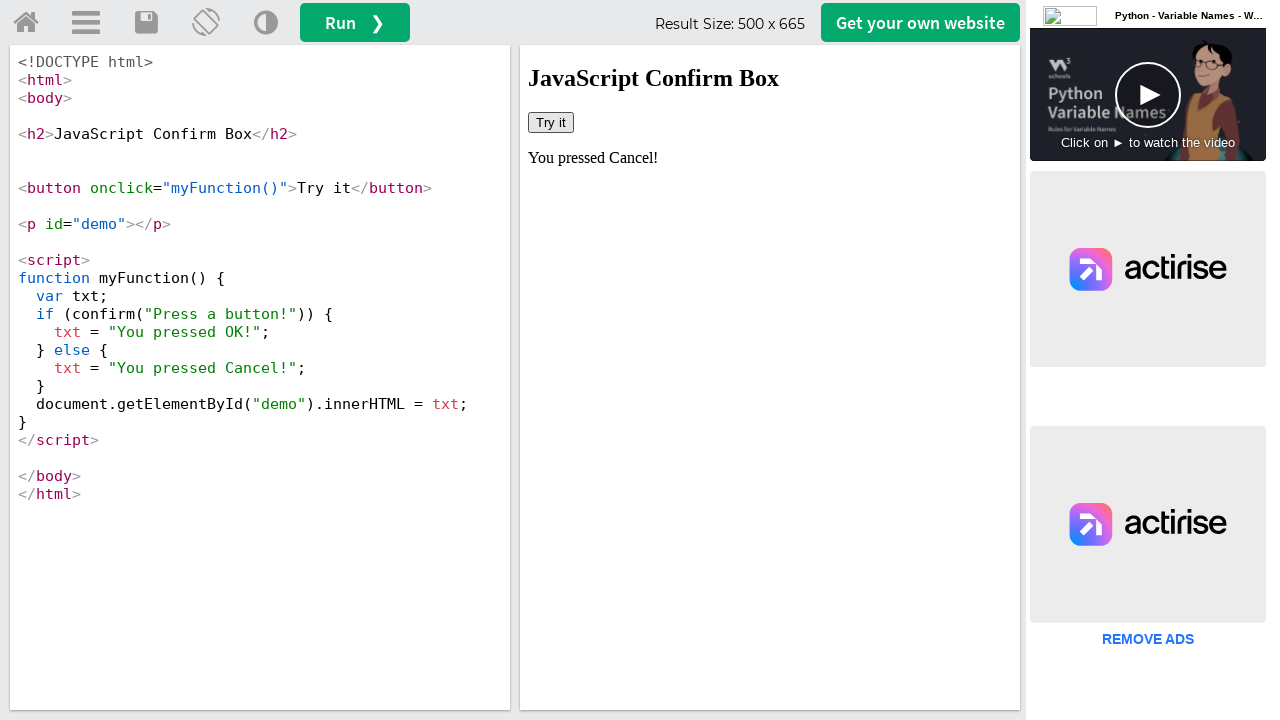

Retrieved result text from #demo element
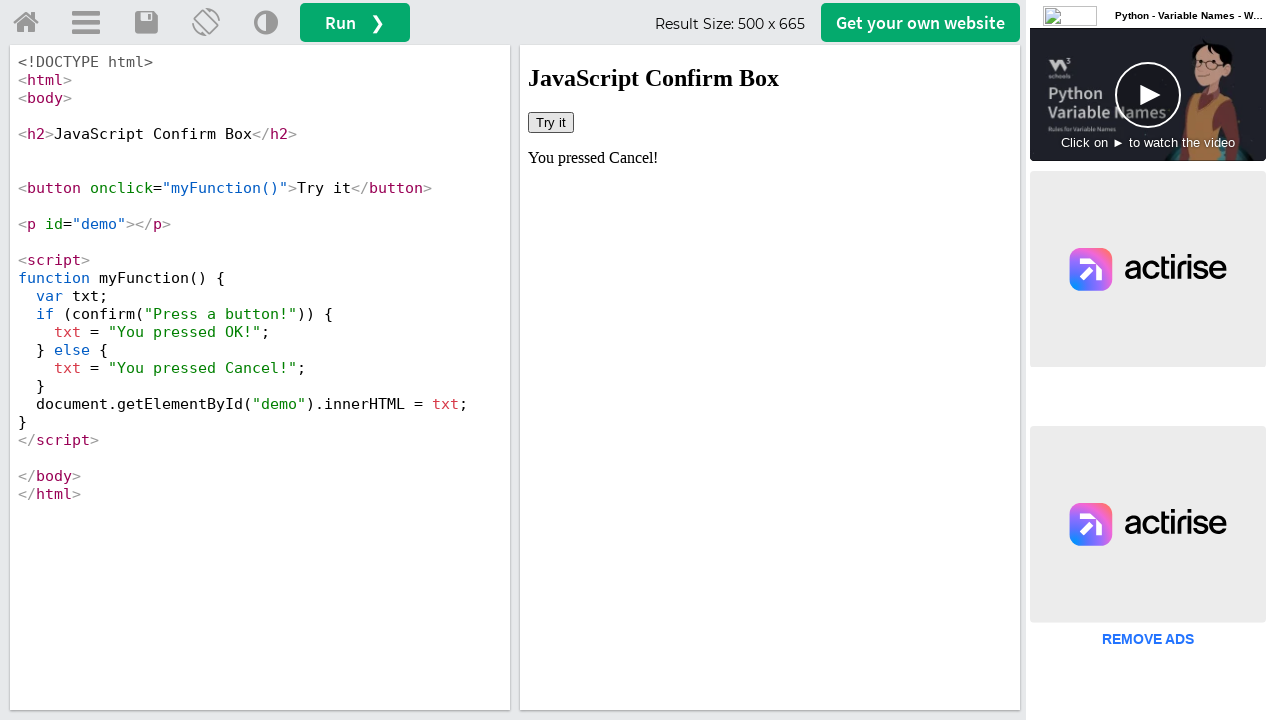

Verified that 'You pressed Cancel!' text appears in result
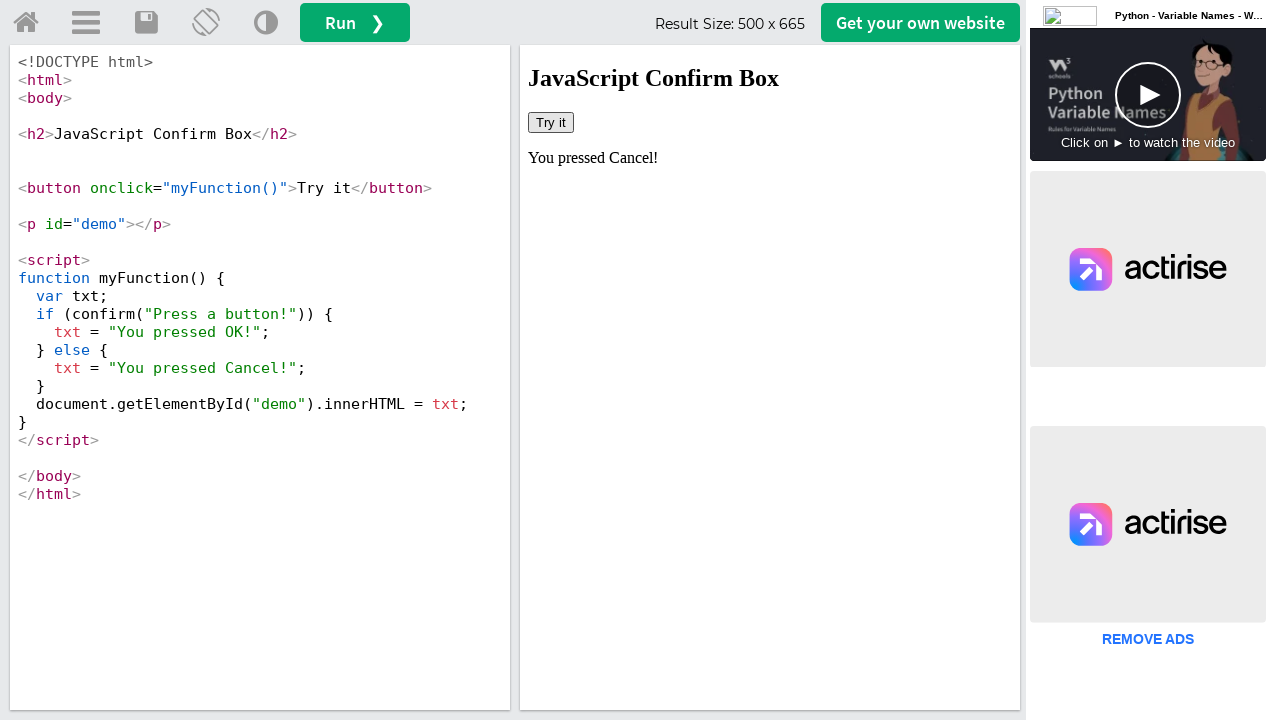

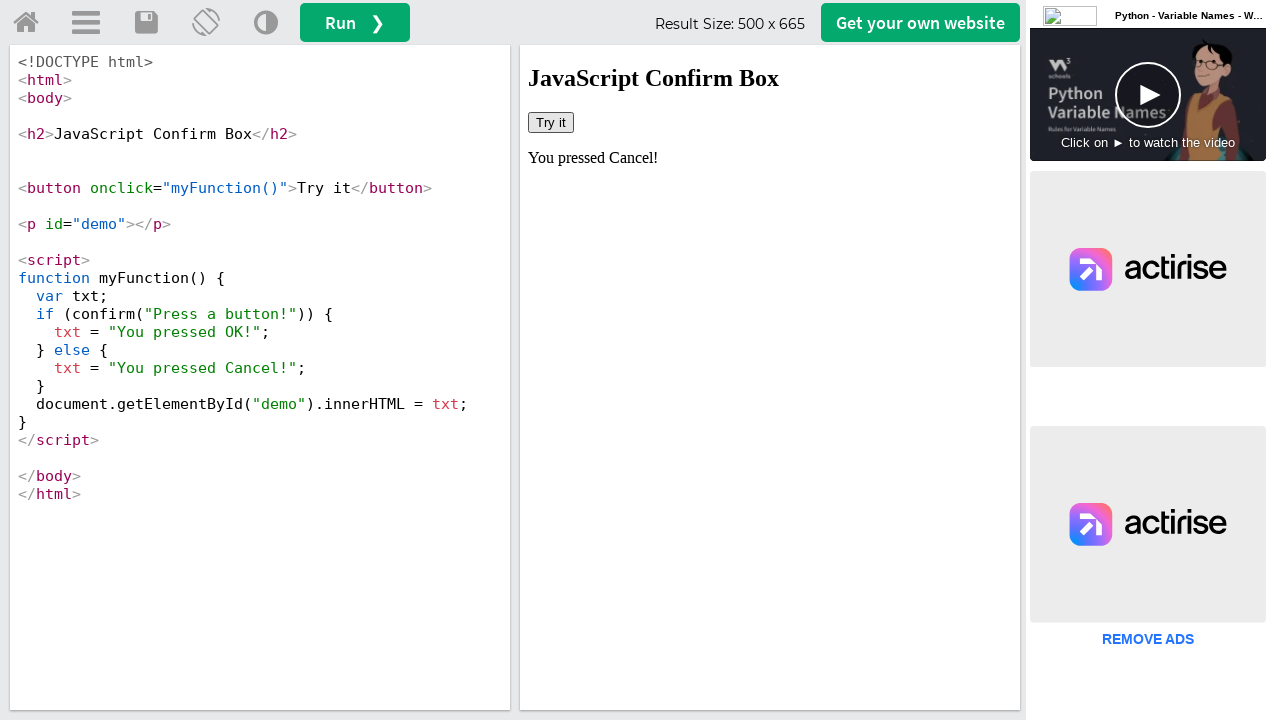